Demonstrates click-hold, move to target, and release mouse action for drag and drop

Starting URL: https://crossbrowsertesting.github.io/drag-and-drop

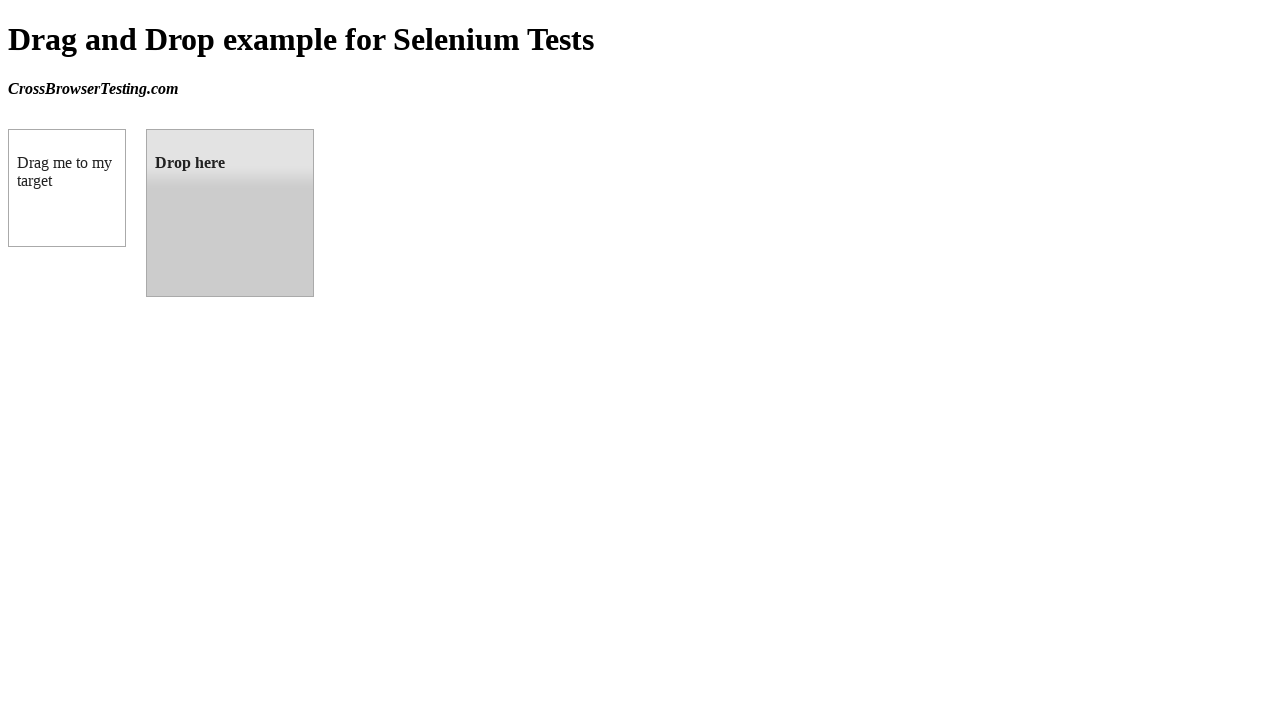

Located draggable source element
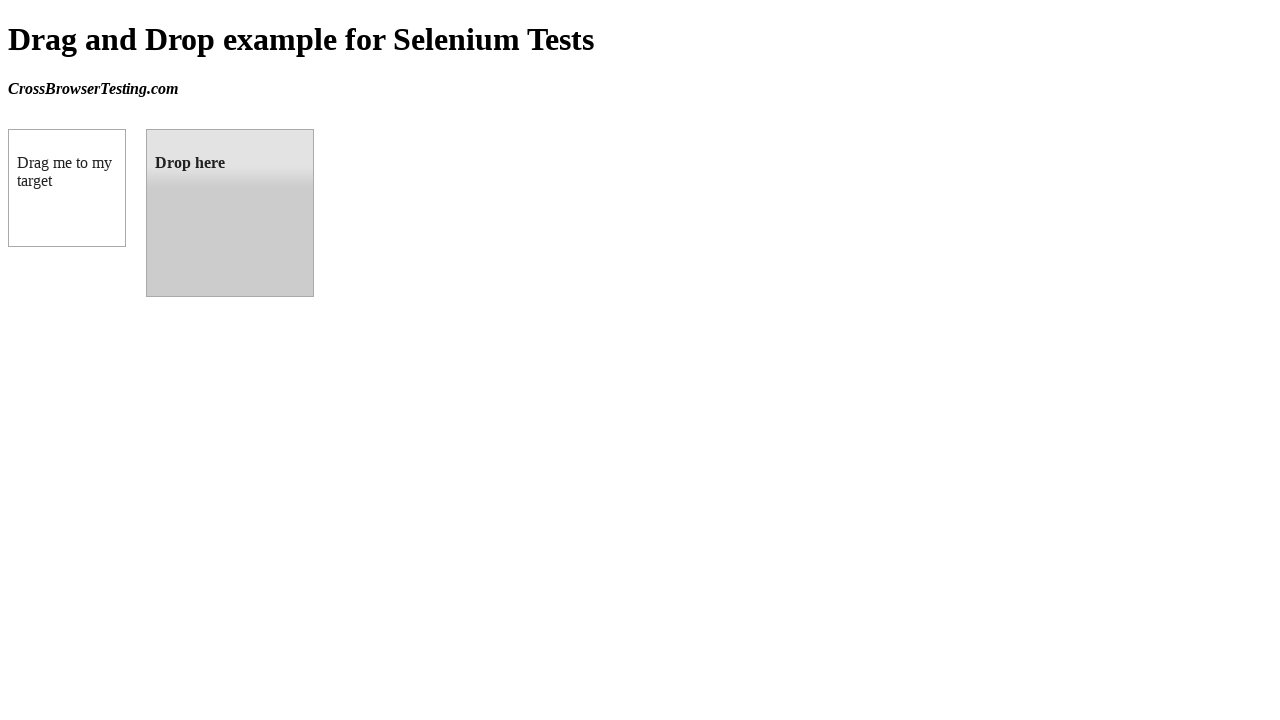

Located droppable target element
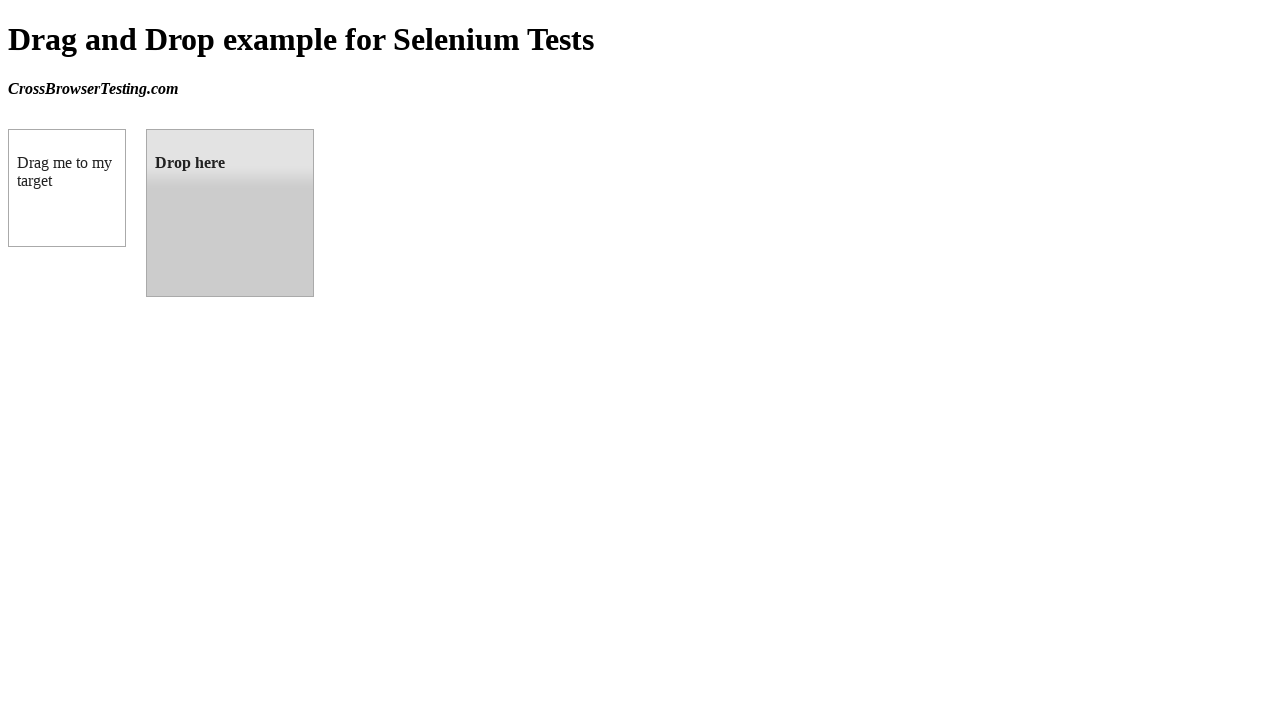

Retrieved bounding box for source element
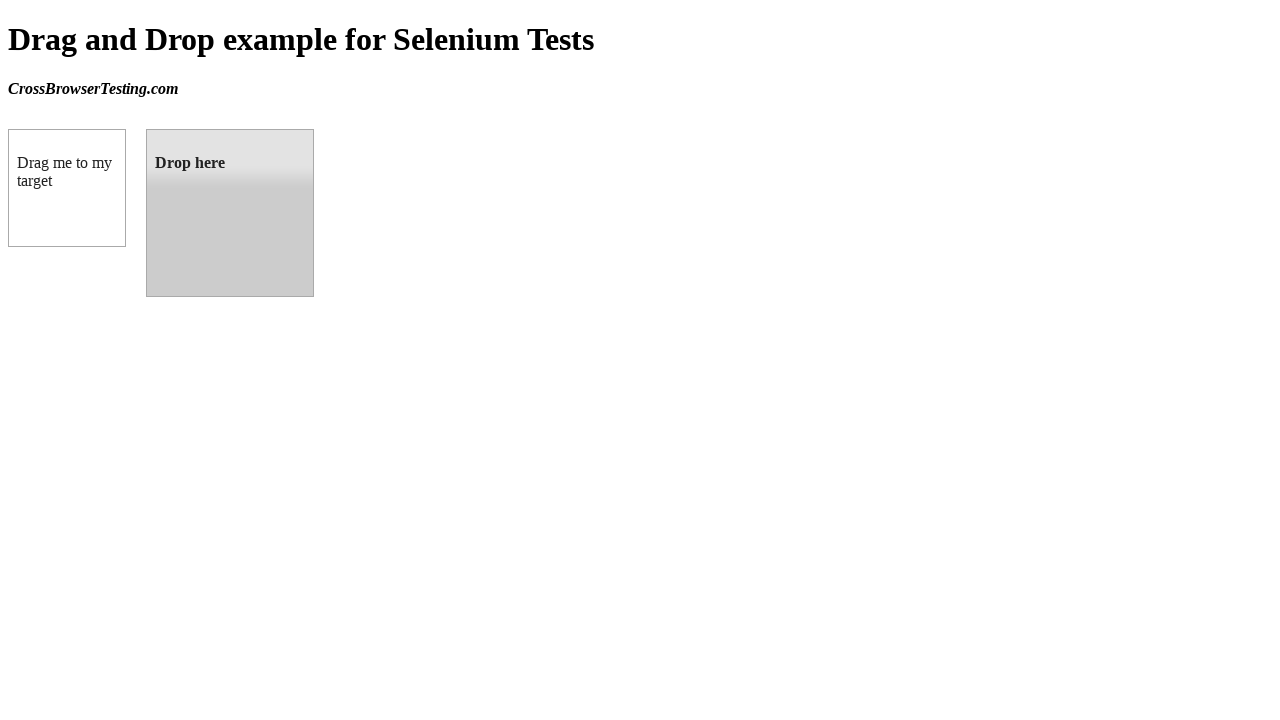

Retrieved bounding box for target element
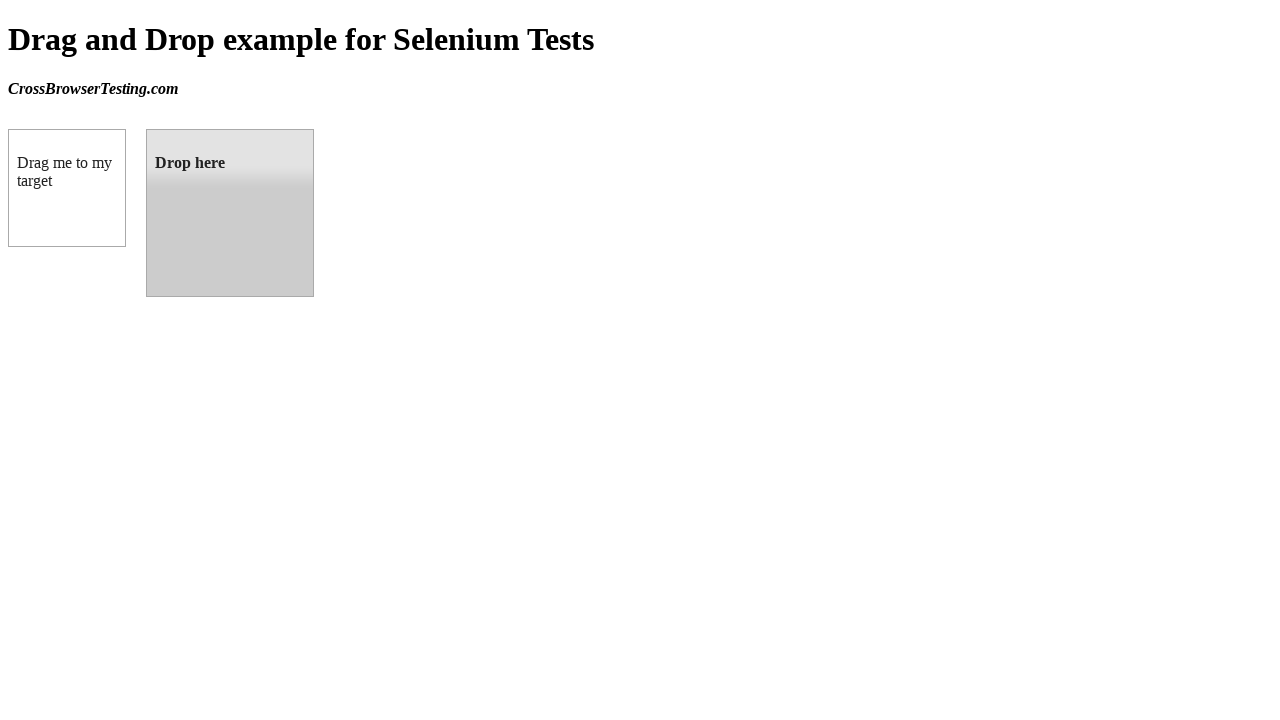

Moved mouse to center of draggable element at (67, 188)
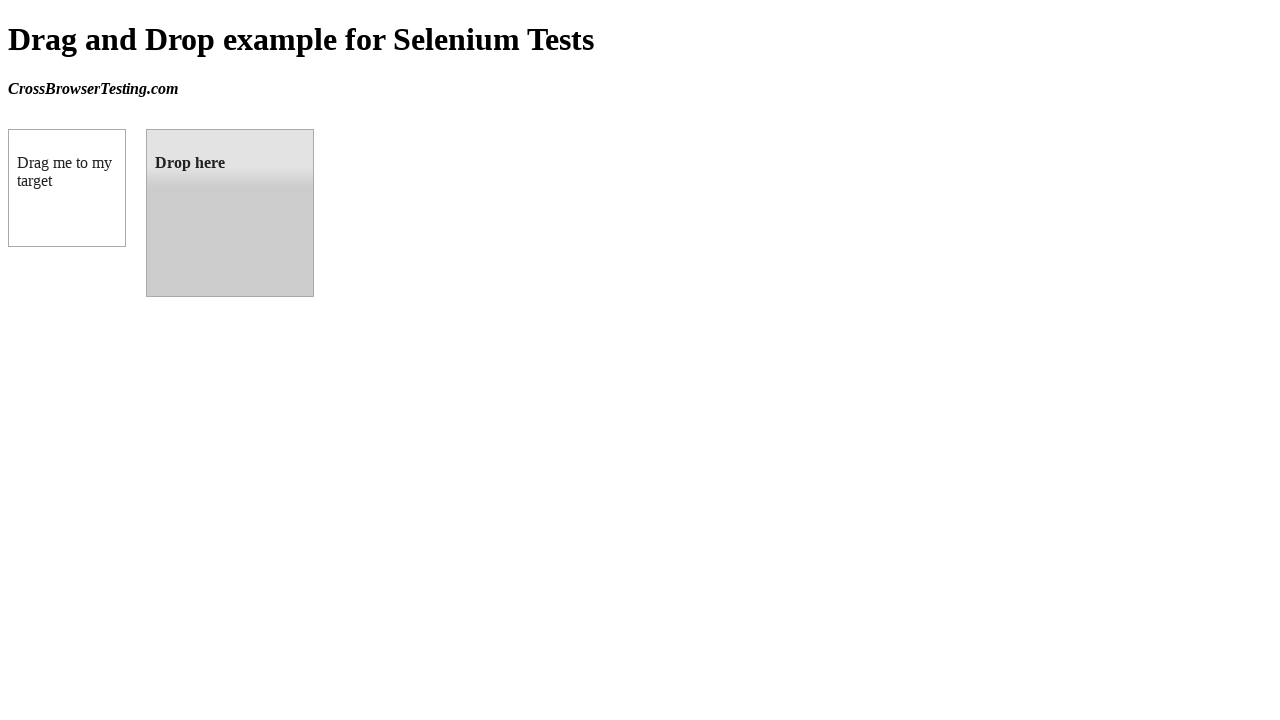

Pressed mouse button down on draggable element at (67, 188)
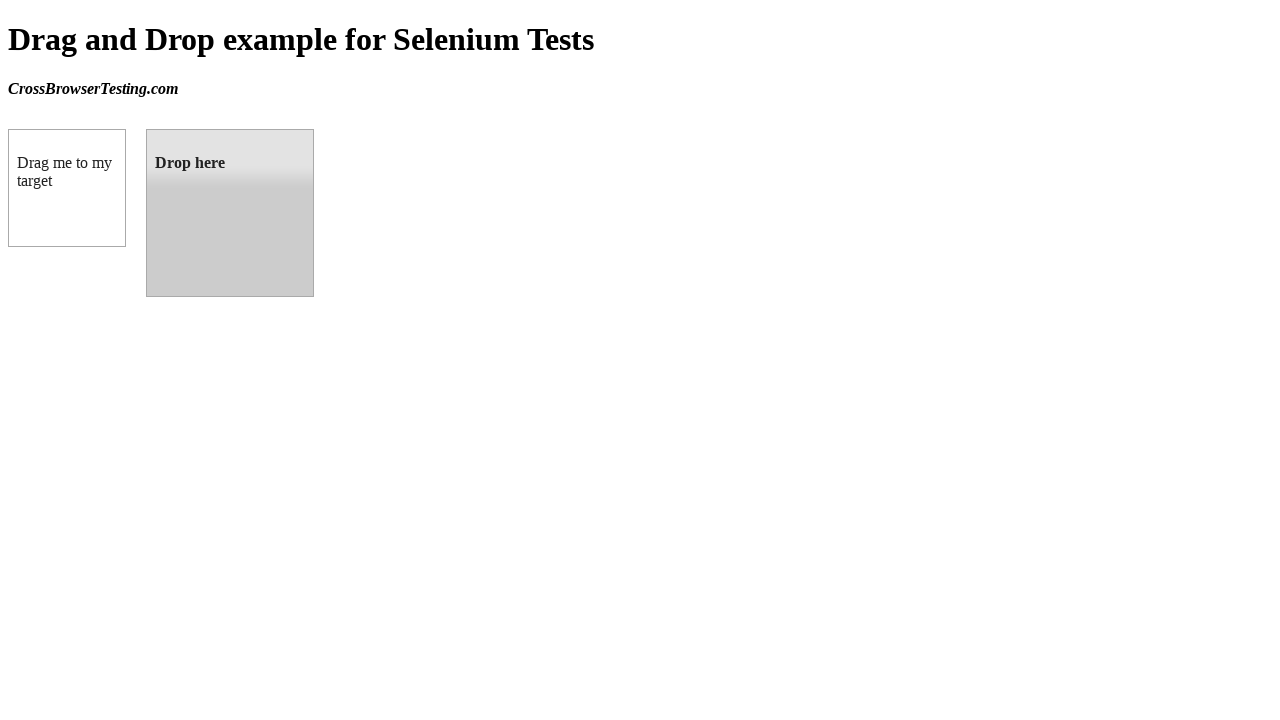

Dragged element to center of droppable target at (230, 213)
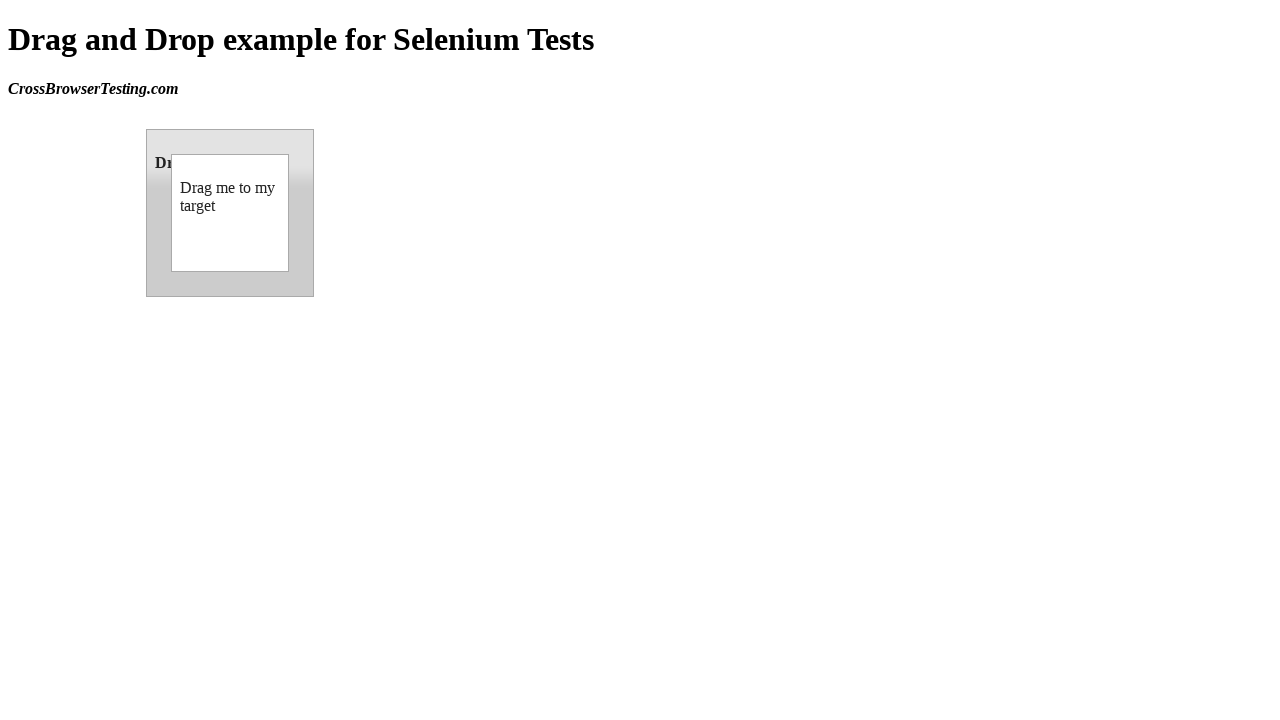

Released mouse button to complete drag and drop at (230, 213)
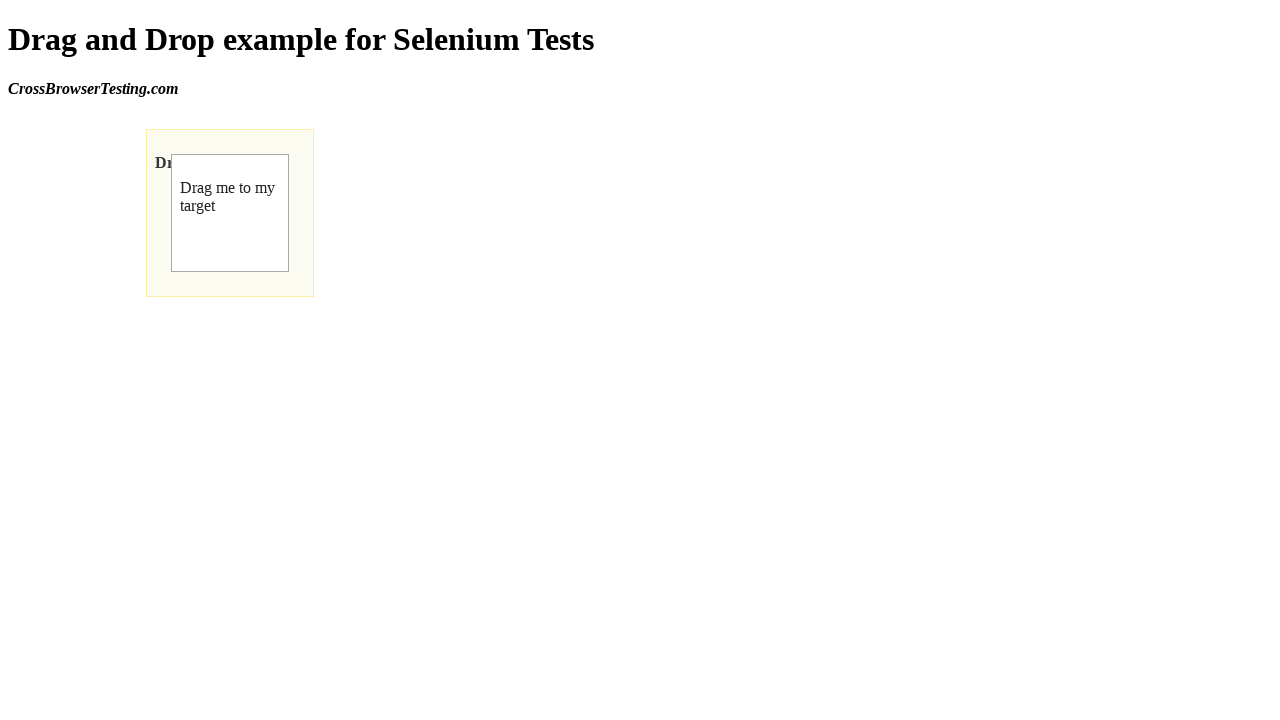

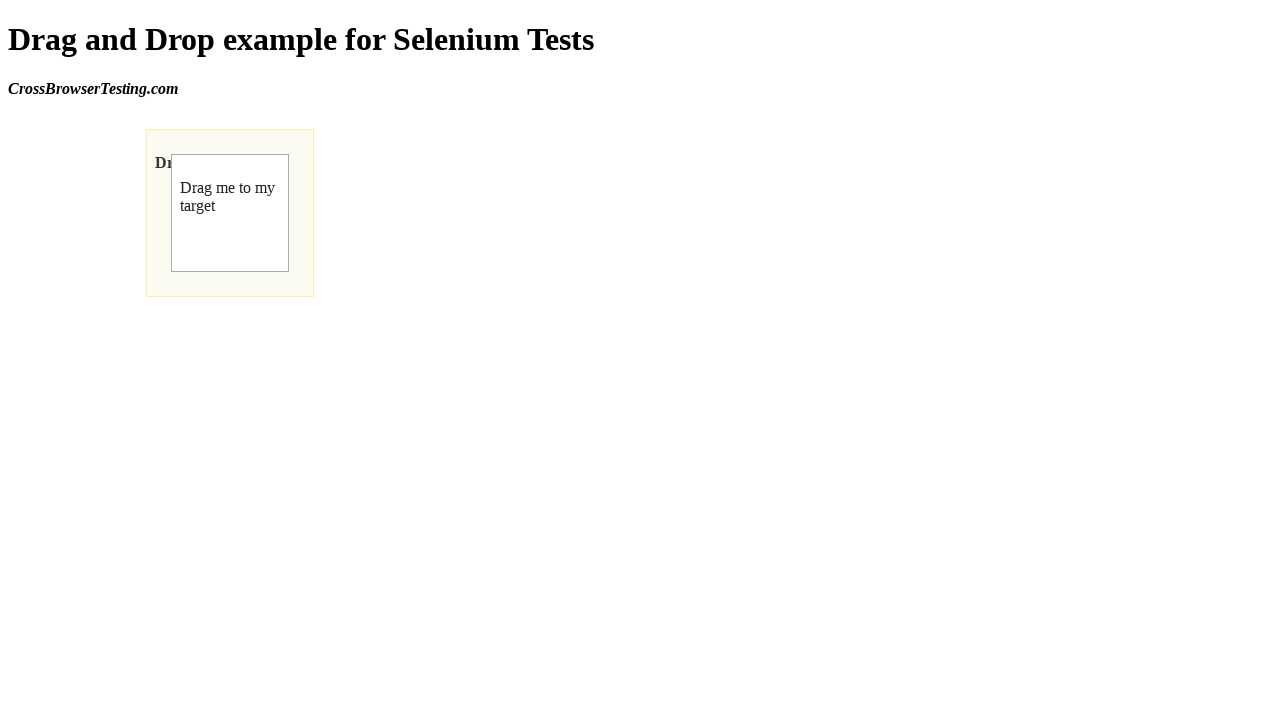